Tests W3Schools search functionality by entering a search term and clicking the search button

Starting URL: https://www.w3schools.com/

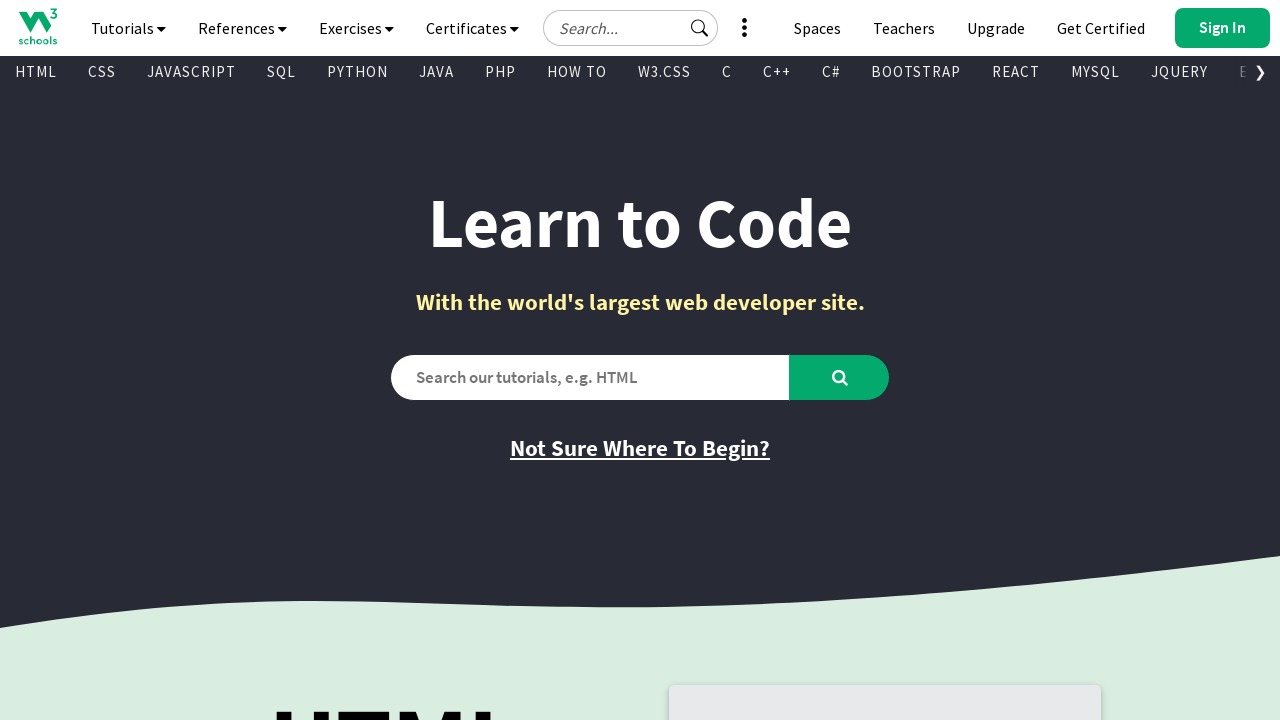

Search input field is visible and ready
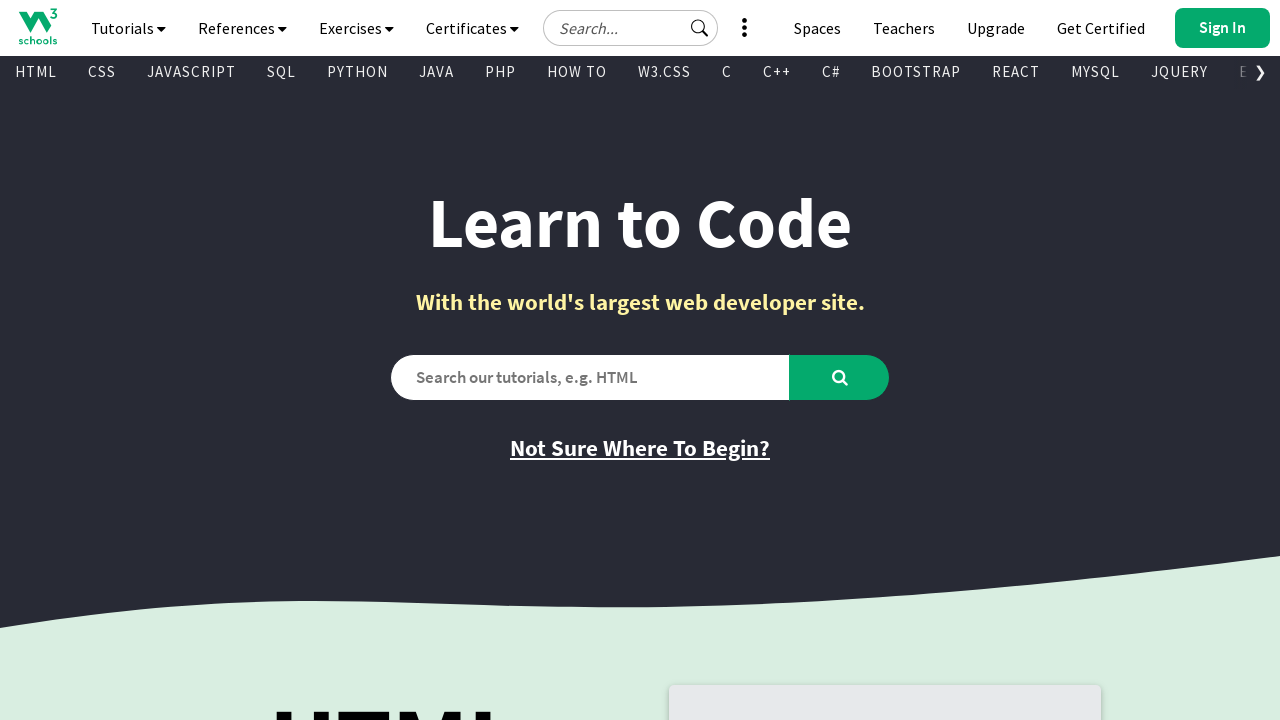

Filled search field with 'JavaScript tutorial' on //input[@id='tnb-google-search-input' and @aria-label='Search field']
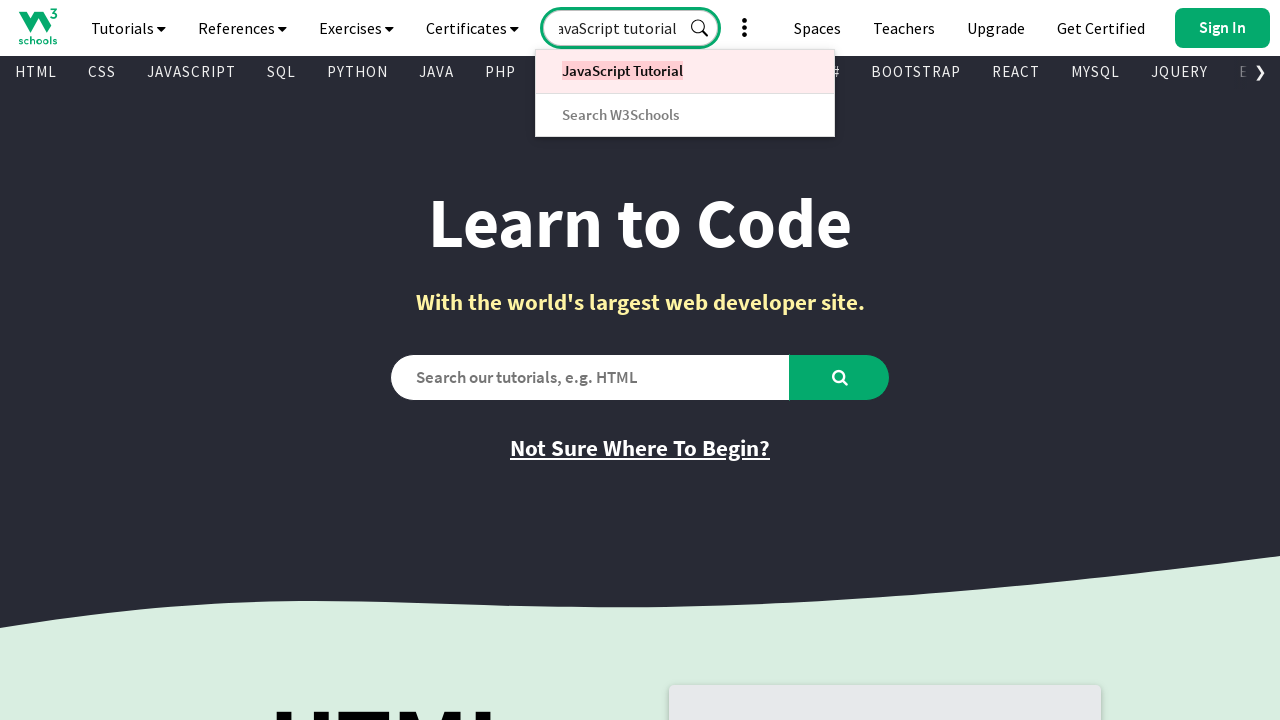

Clicked search button to submit search query at (700, 28) on xpath=//*[@id='tnb-google-search-submit-btn']
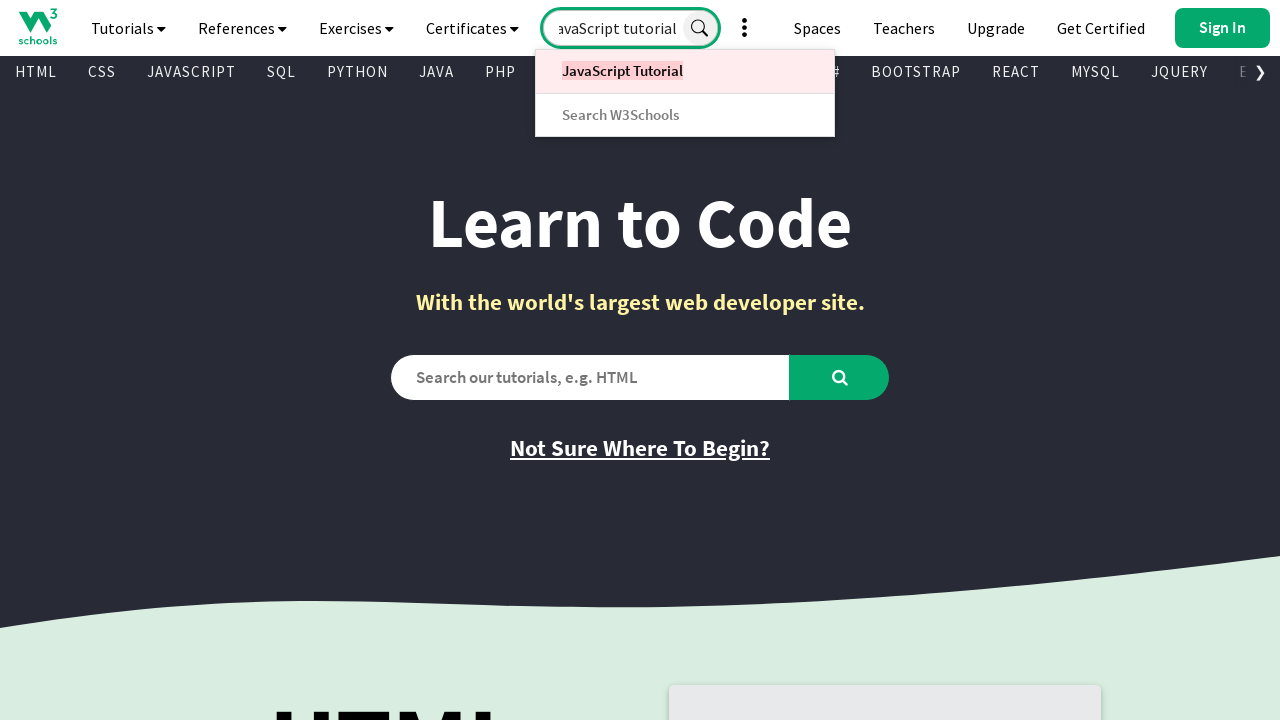

Waited for search results page to load
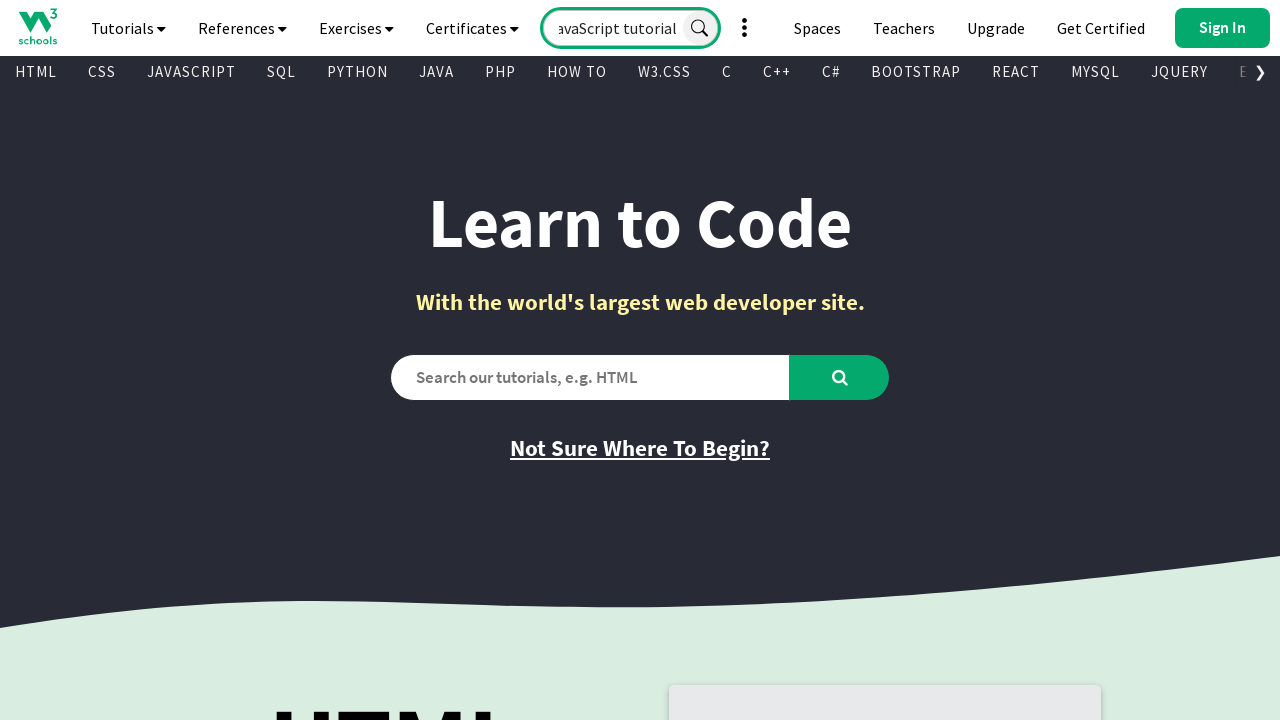

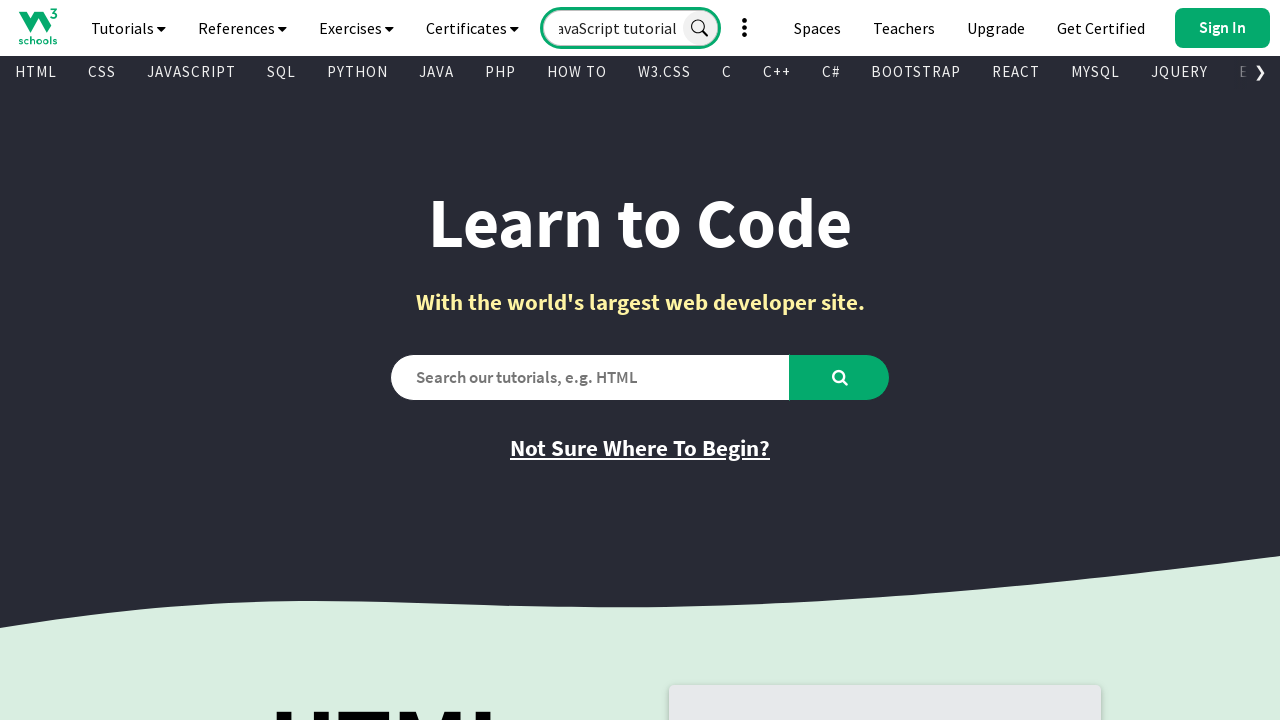